Tests dropdown selection functionality by selecting a country (Angola) from a select dropdown menu on a demo site

Starting URL: https://www.globalsqa.com/demo-site/select-dropdown-menu/

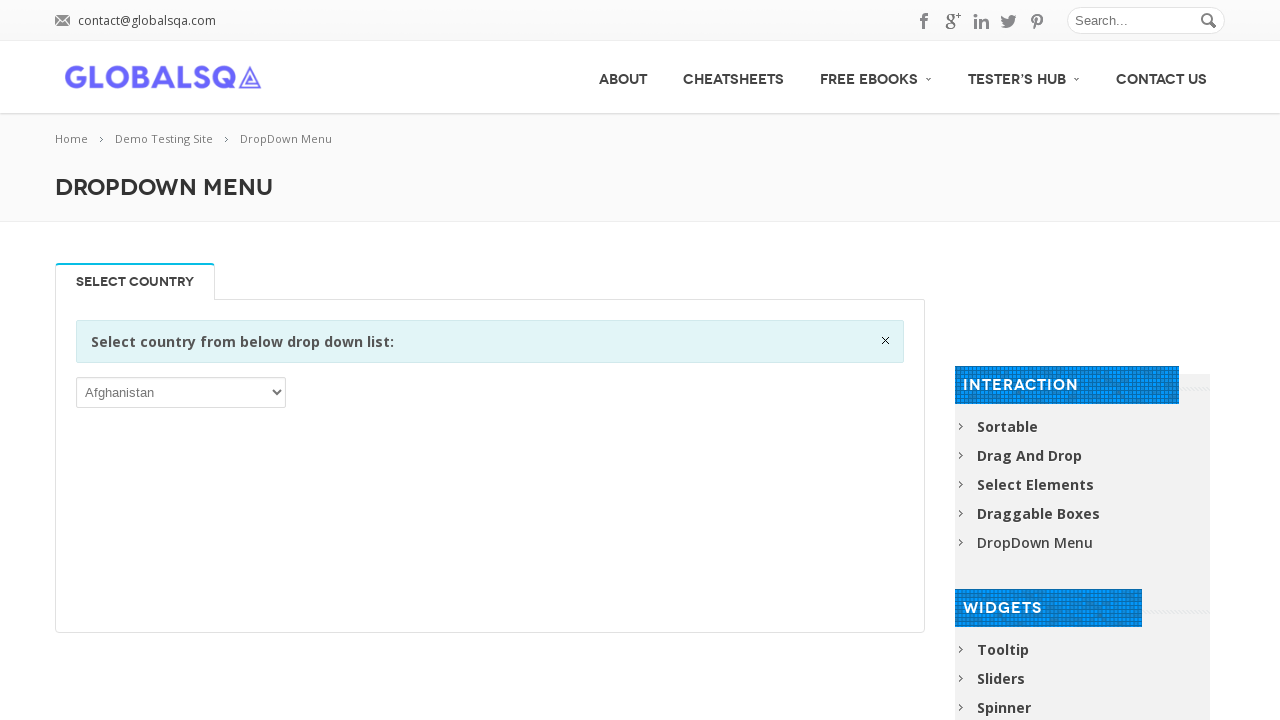

Waited for dropdown menu to be visible
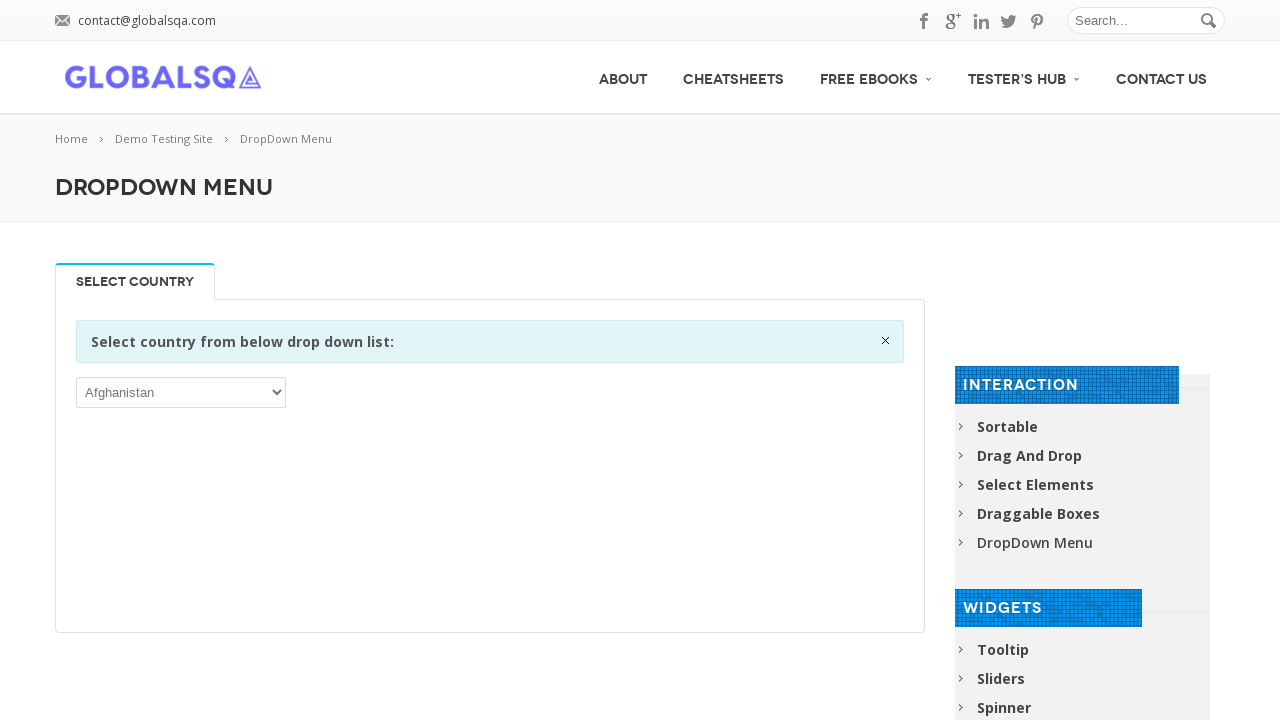

Selected 'Angola' from the country dropdown on xpath=//div[@class='information closable']/following-sibling::p/child::select
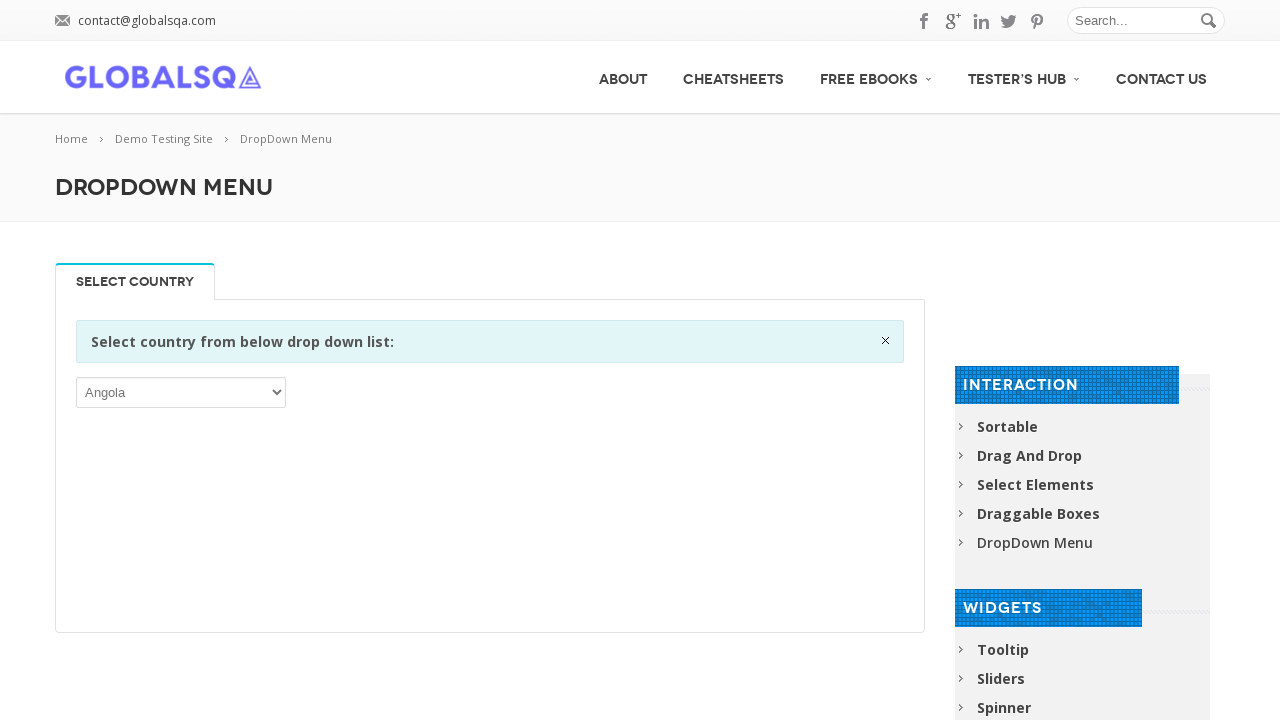

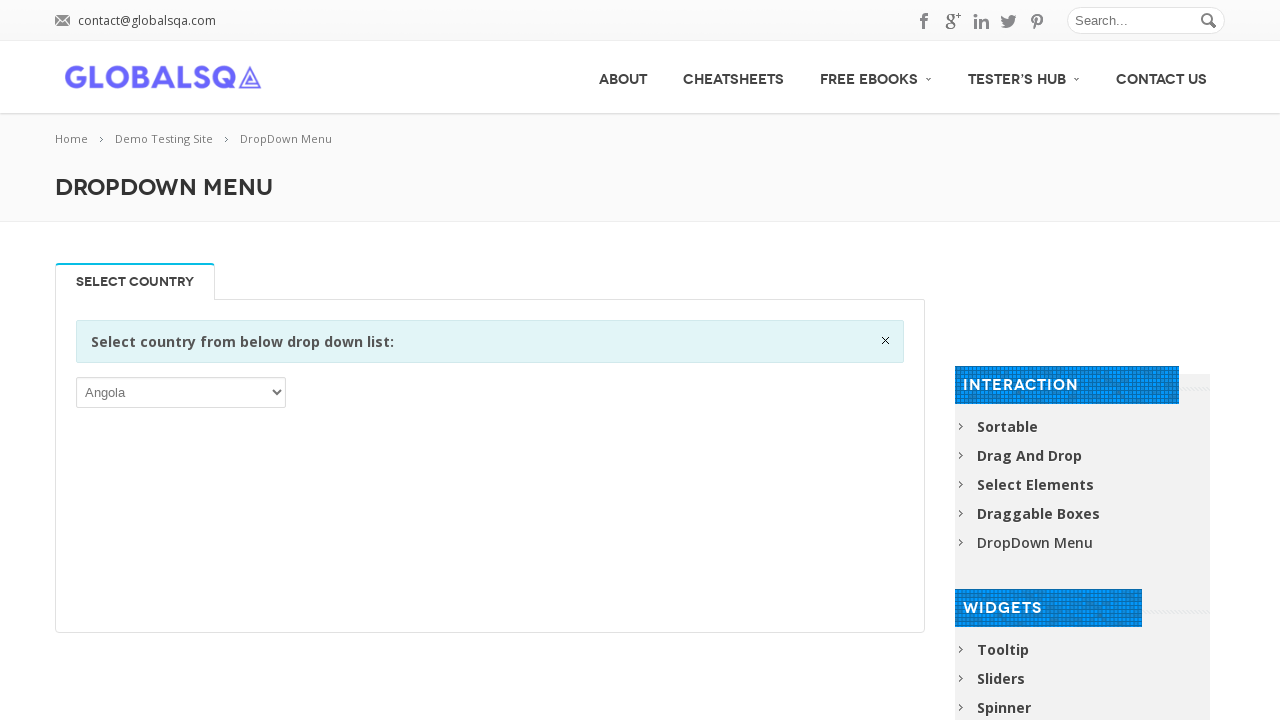